Tests that edits are cancelled when pressing Escape key

Starting URL: https://demo.playwright.dev/todomvc

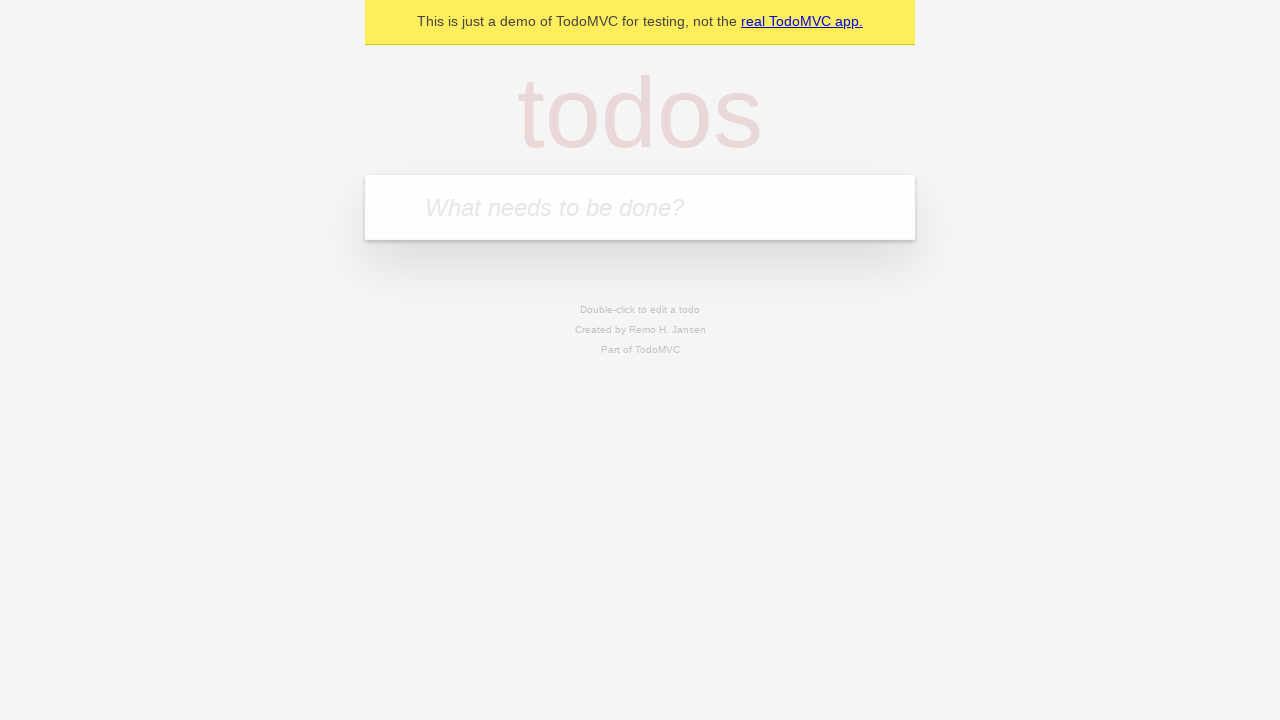

Filled todo input with 'buy some cheese' on internal:attr=[placeholder="What needs to be done?"i]
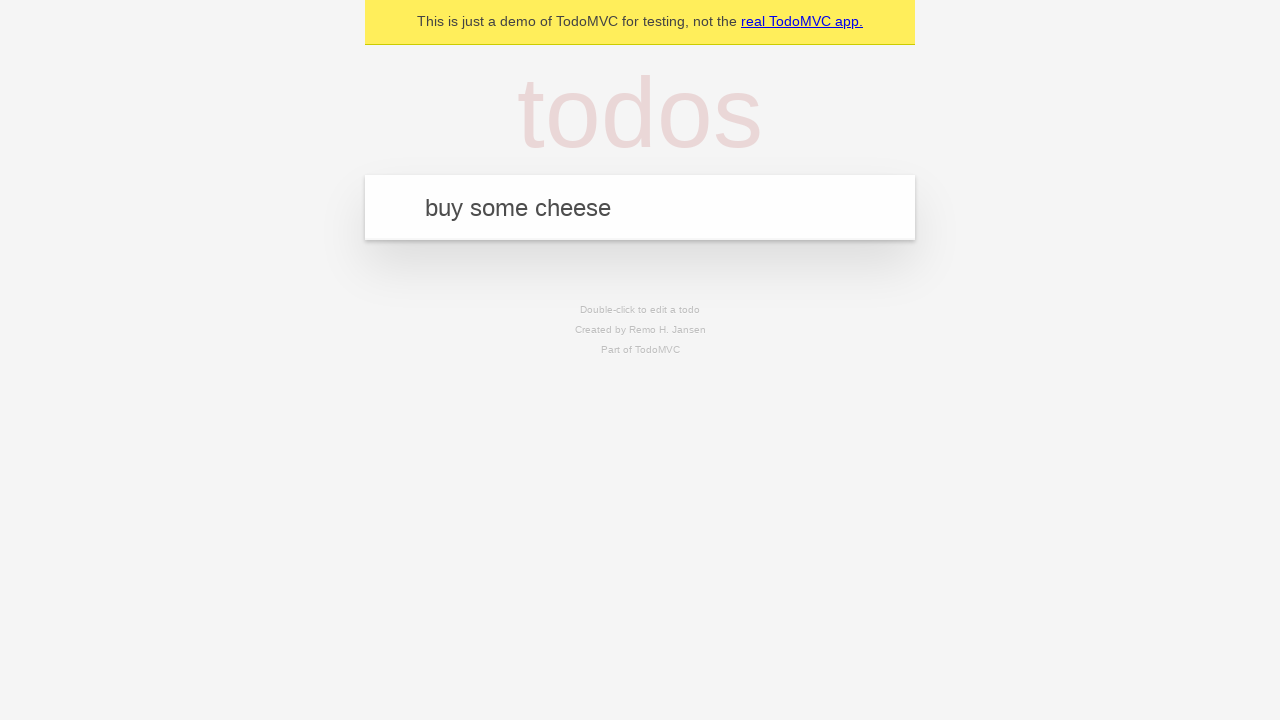

Pressed Enter to create first todo on internal:attr=[placeholder="What needs to be done?"i]
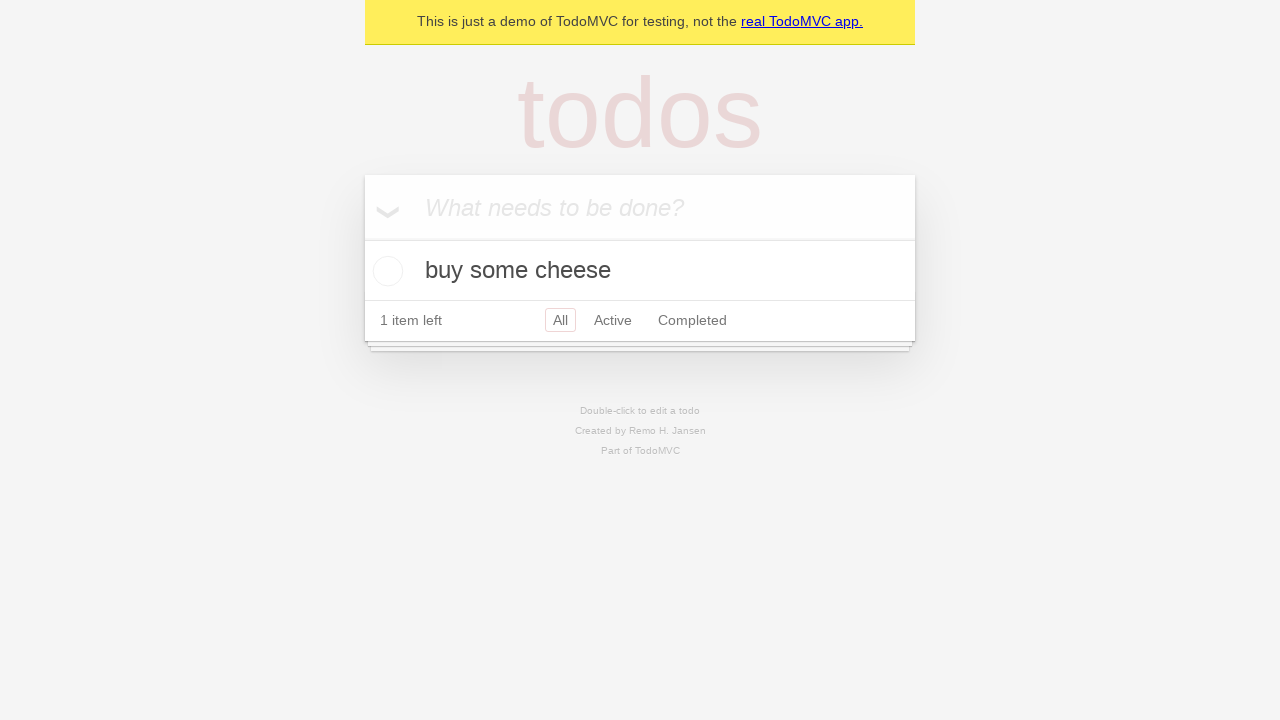

Filled todo input with 'feed the cat' on internal:attr=[placeholder="What needs to be done?"i]
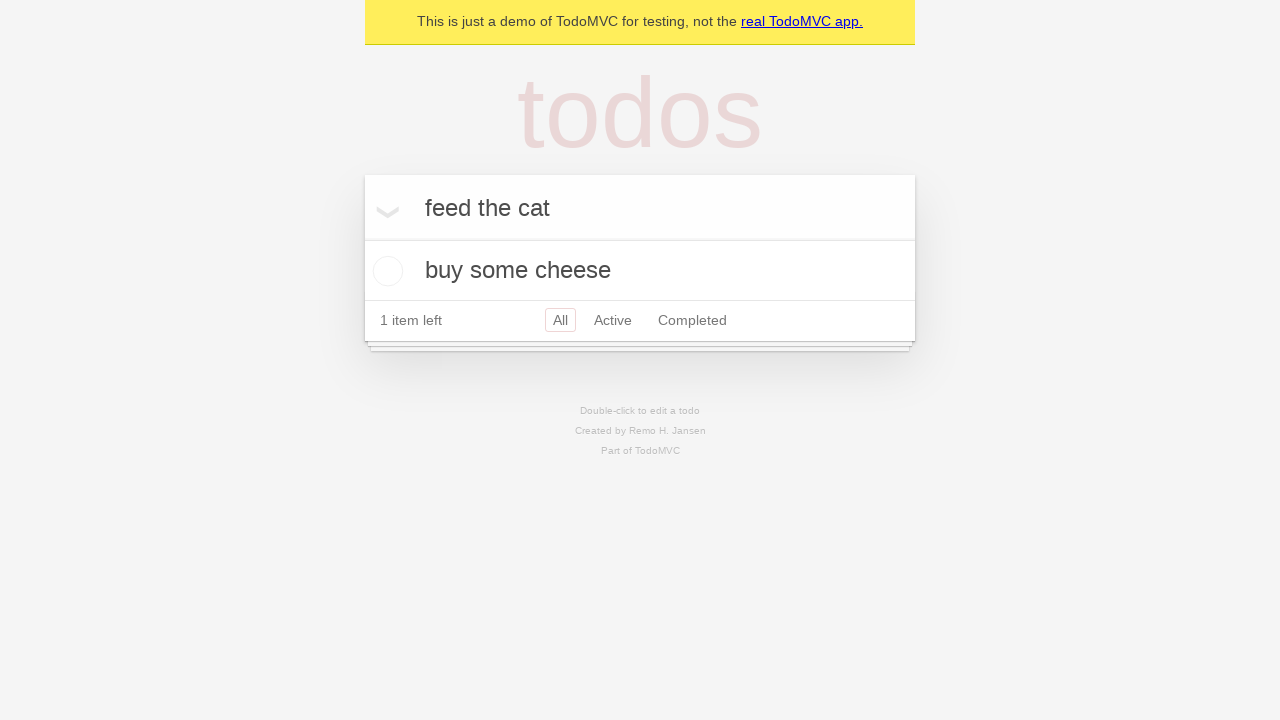

Pressed Enter to create second todo on internal:attr=[placeholder="What needs to be done?"i]
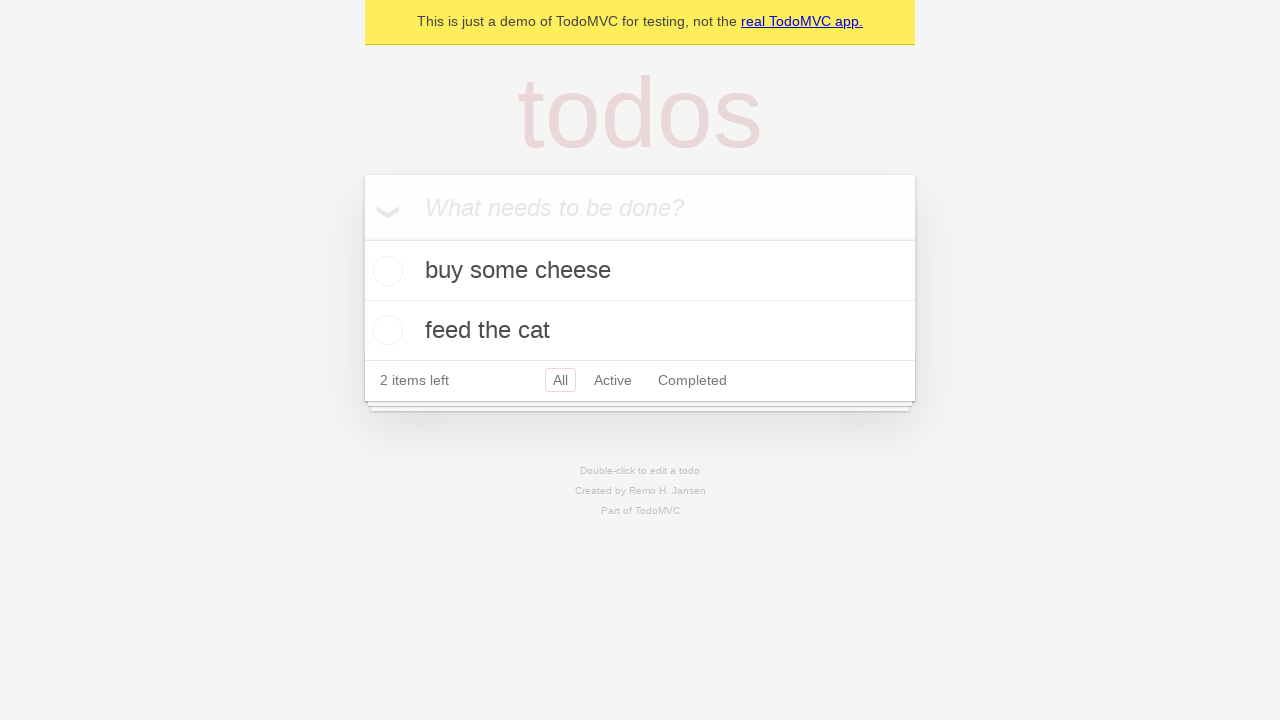

Filled todo input with 'book a doctors appointment' on internal:attr=[placeholder="What needs to be done?"i]
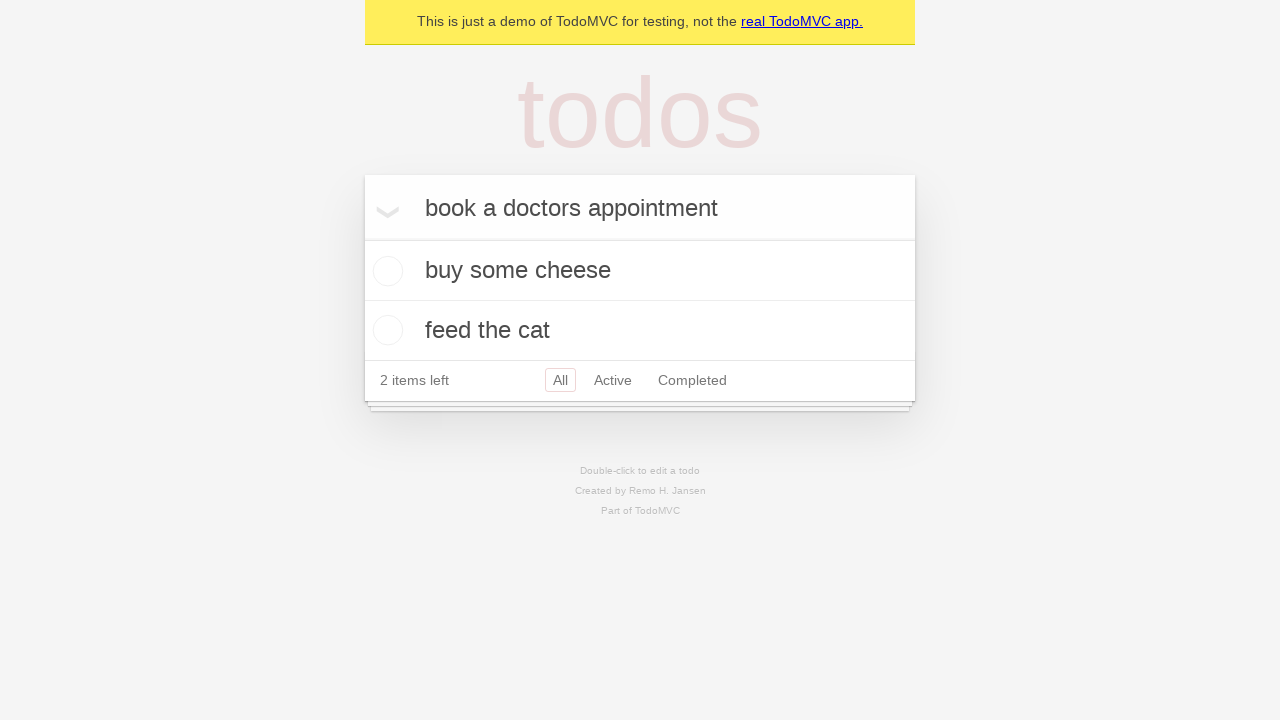

Pressed Enter to create third todo on internal:attr=[placeholder="What needs to be done?"i]
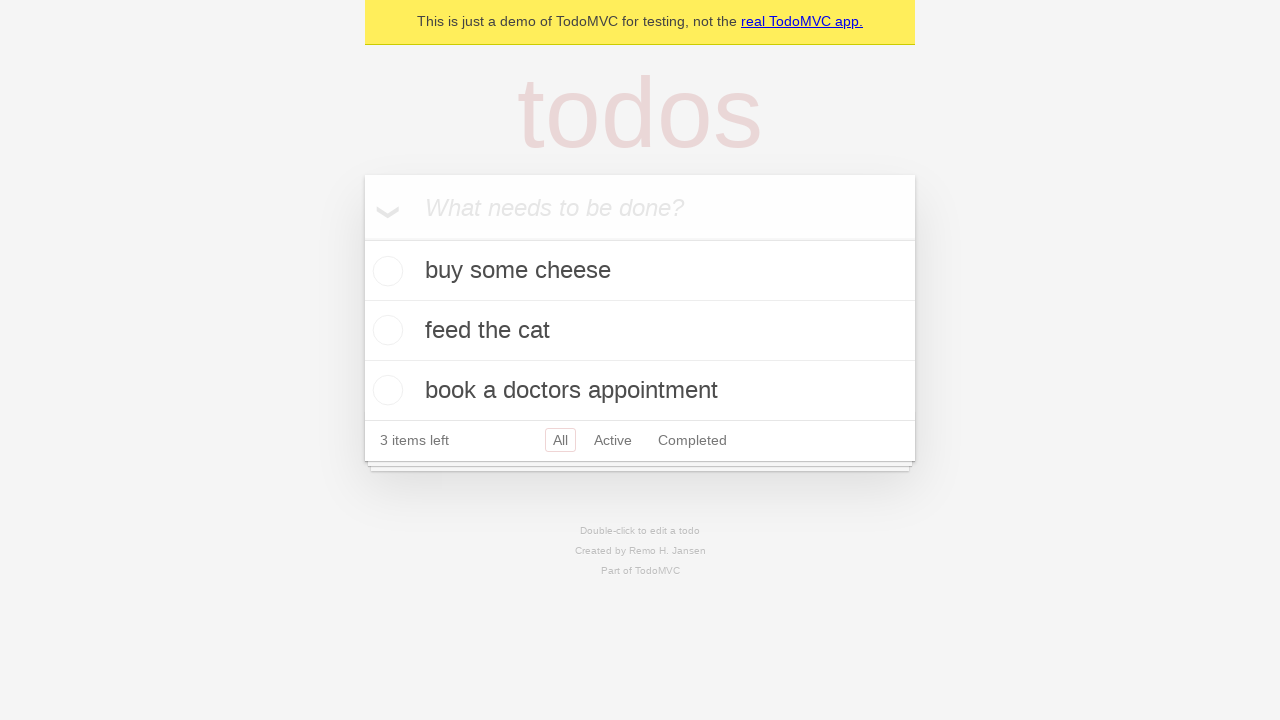

Double-clicked second todo to enter edit mode at (640, 331) on internal:testid=[data-testid="todo-item"s] >> nth=1
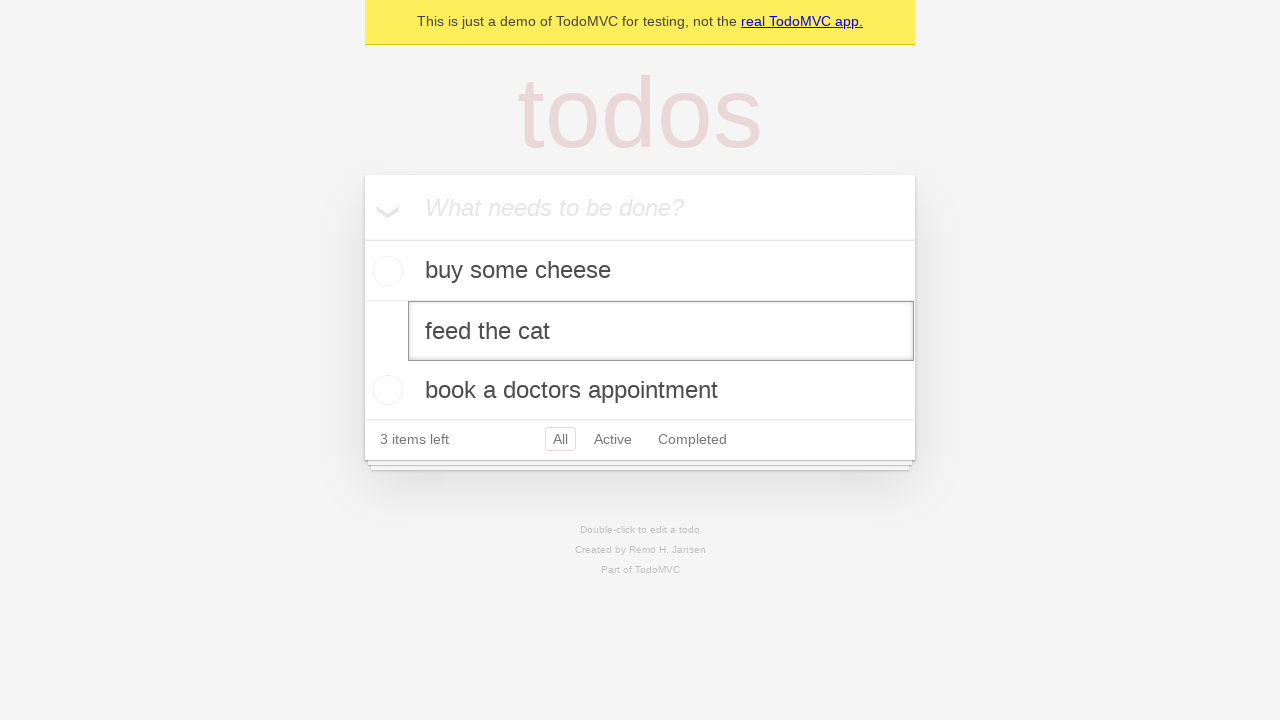

Filled edit field with 'buy some sausages' on internal:testid=[data-testid="todo-item"s] >> nth=1 >> internal:role=textbox[nam
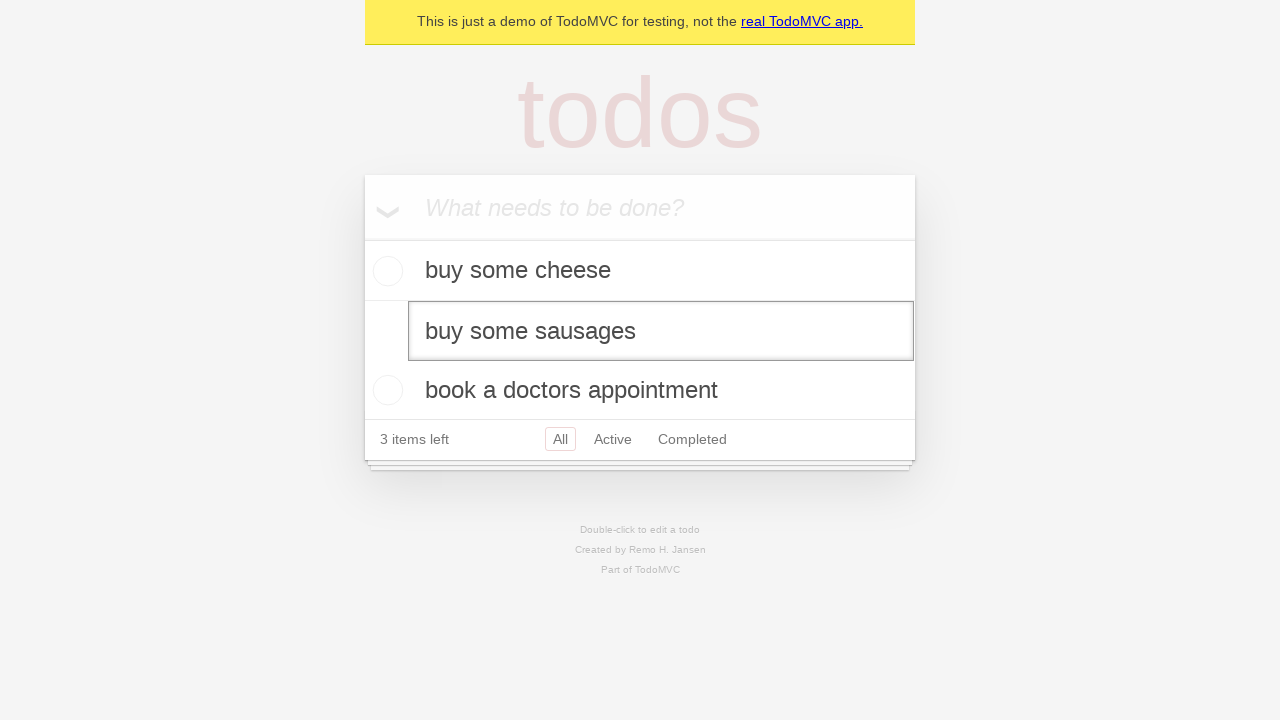

Pressed Escape to cancel edit and revert changes on internal:testid=[data-testid="todo-item"s] >> nth=1 >> internal:role=textbox[nam
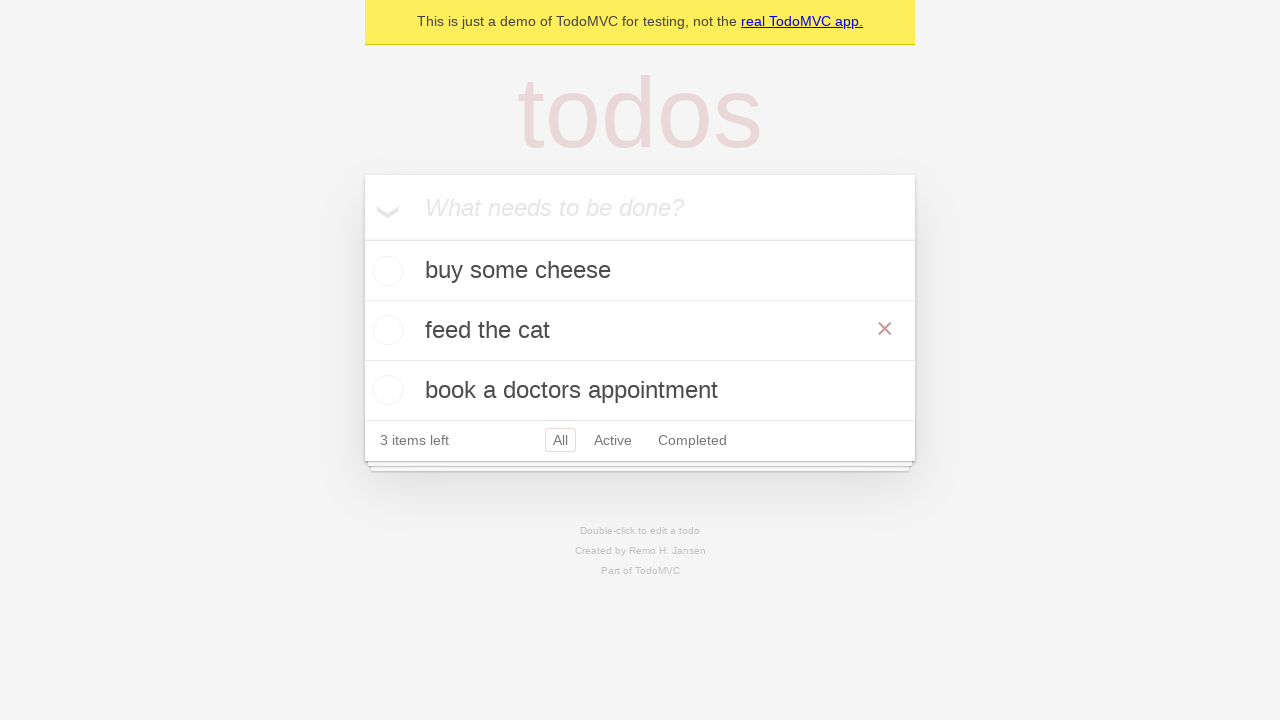

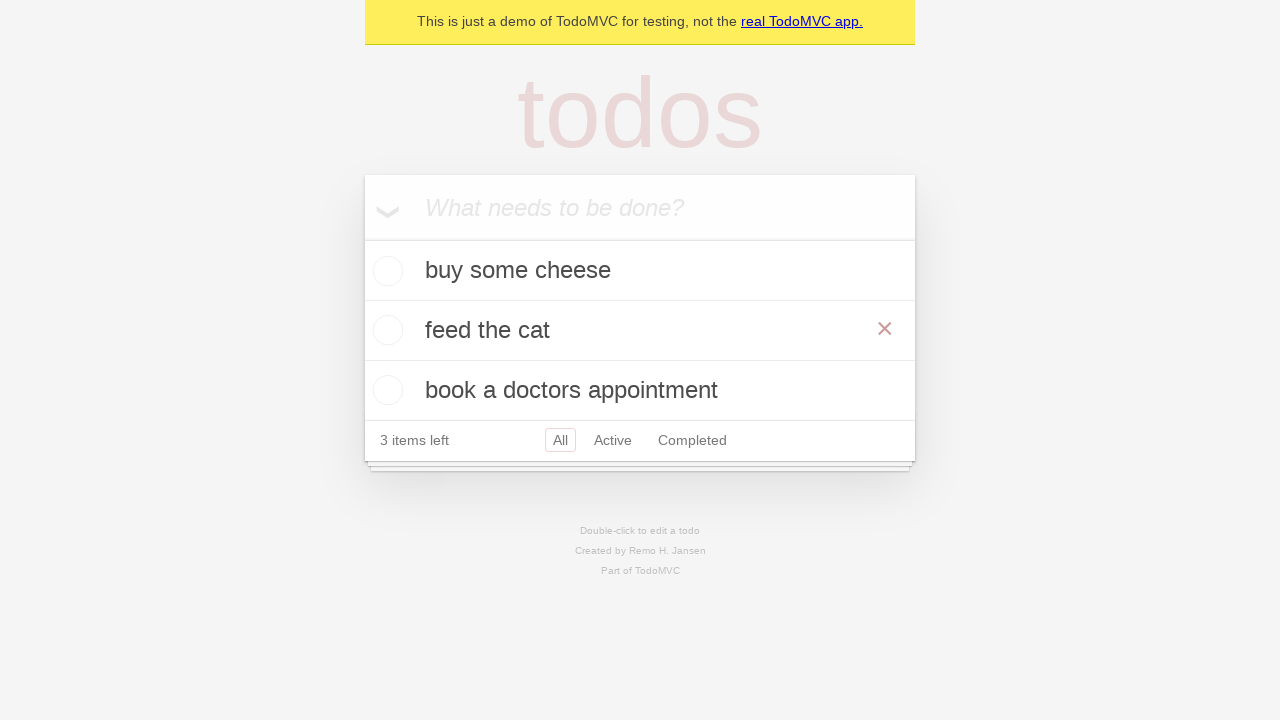